Navigates to YouTube homepage and locates the YouTube logo element by its ID

Starting URL: https://www.youtube.com/

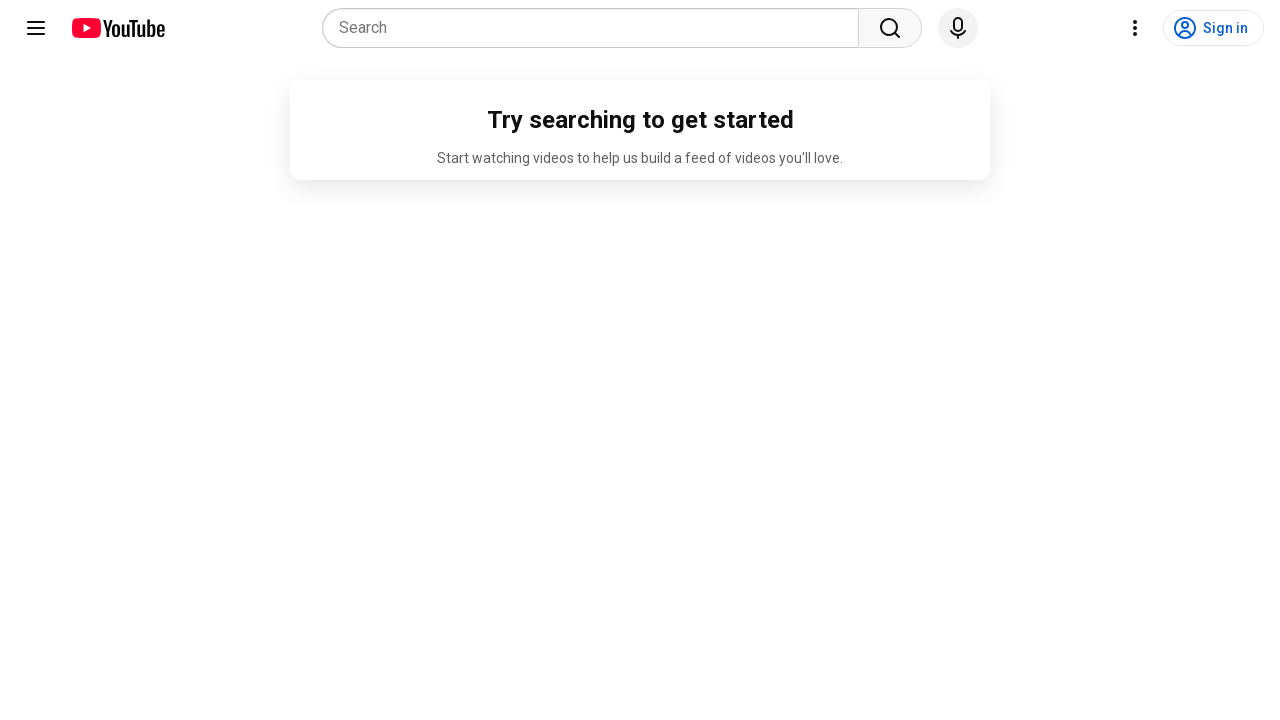

Navigated to YouTube homepage
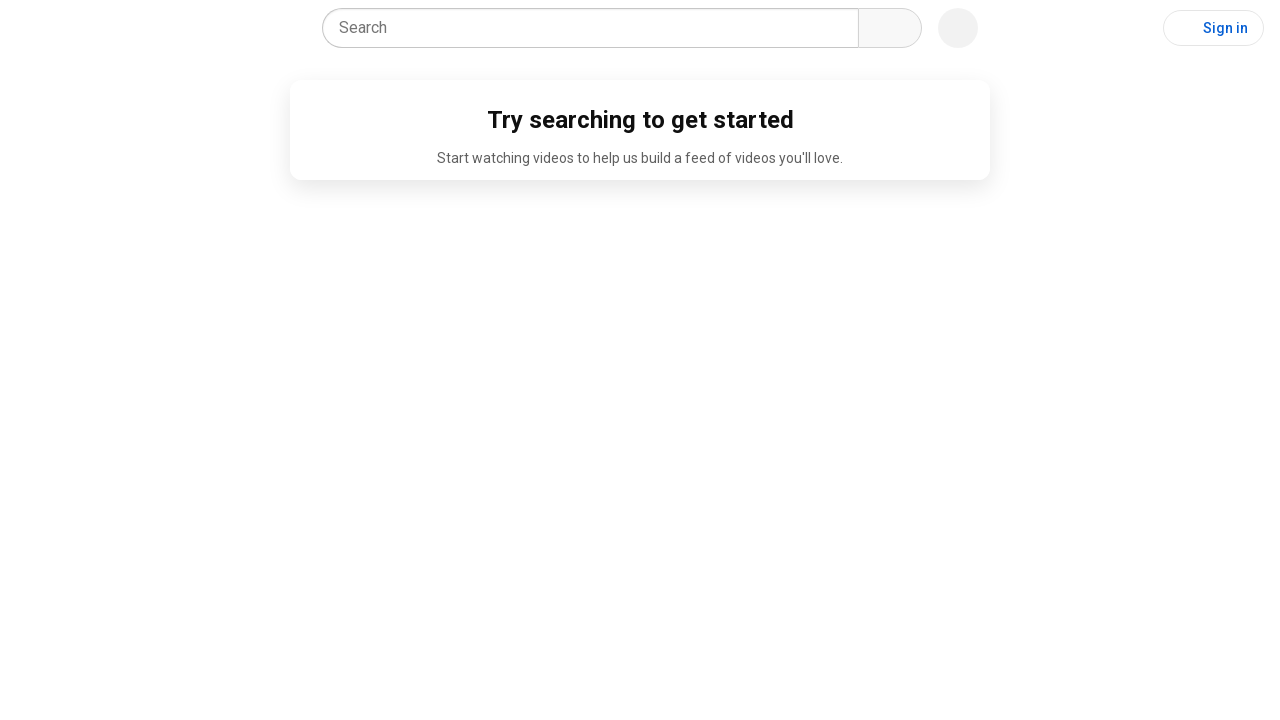

YouTube logo element loaded and located by ID
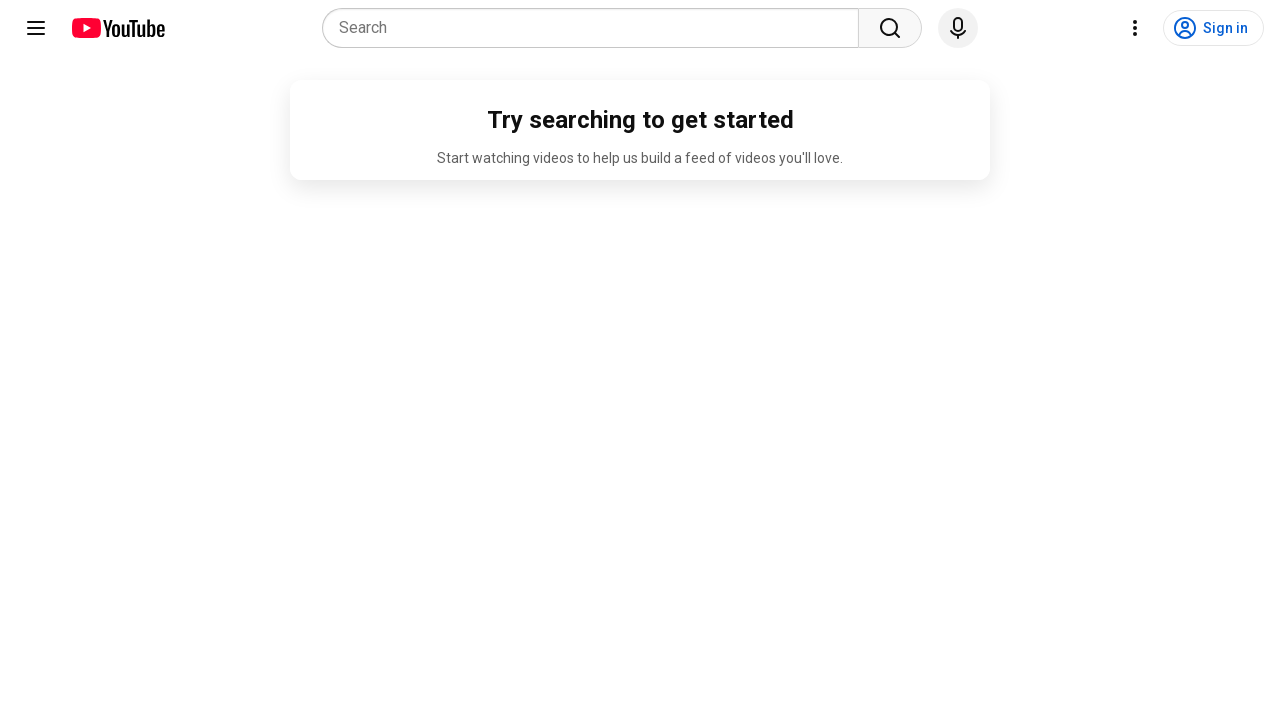

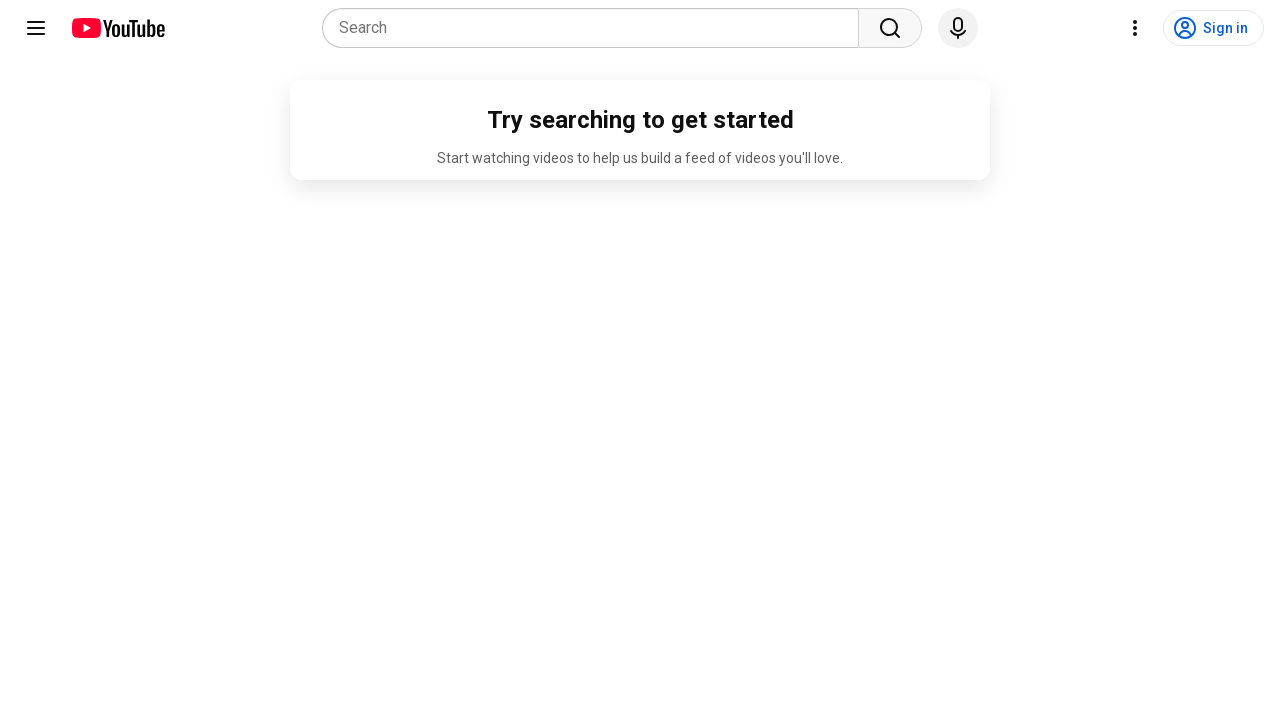